Navigates to a Stepik lesson page, fills in an answer text in a textarea field, and clicks the submit button to submit the solution.

Starting URL: https://stepik.org/lesson/25969/step/12

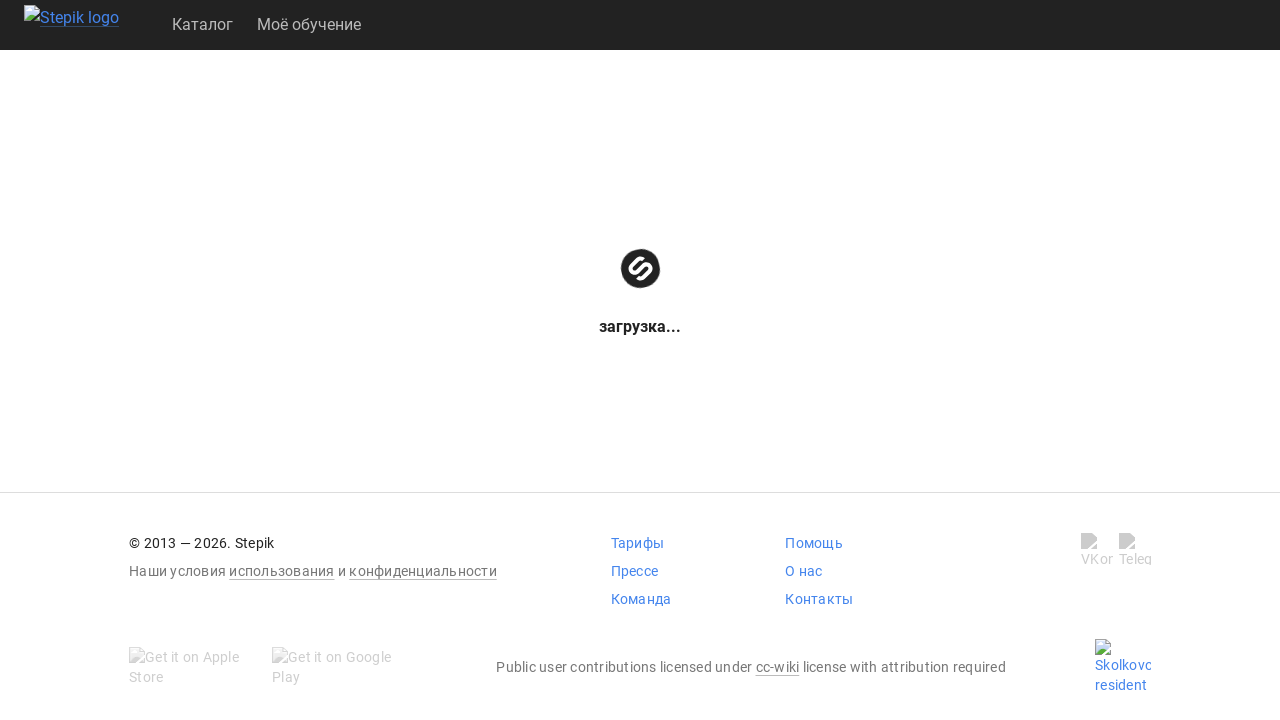

Waited for textarea to be visible
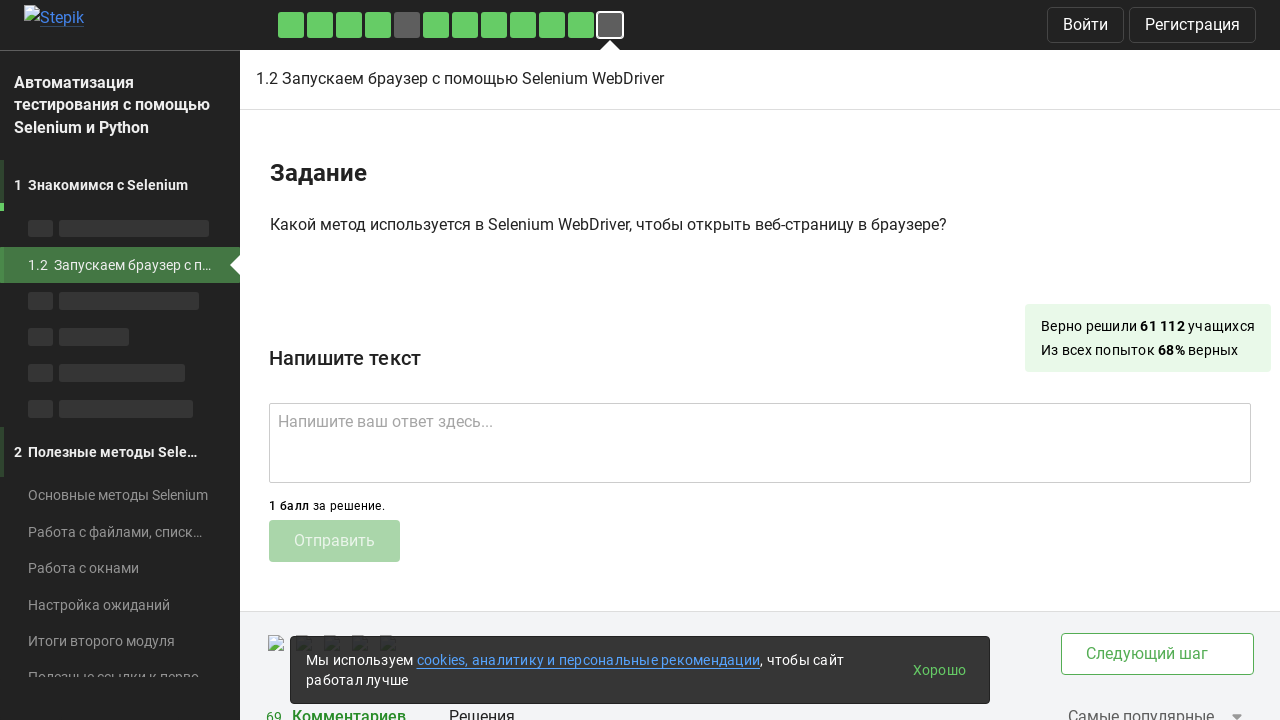

Filled textarea with answer 'get()' on .textarea
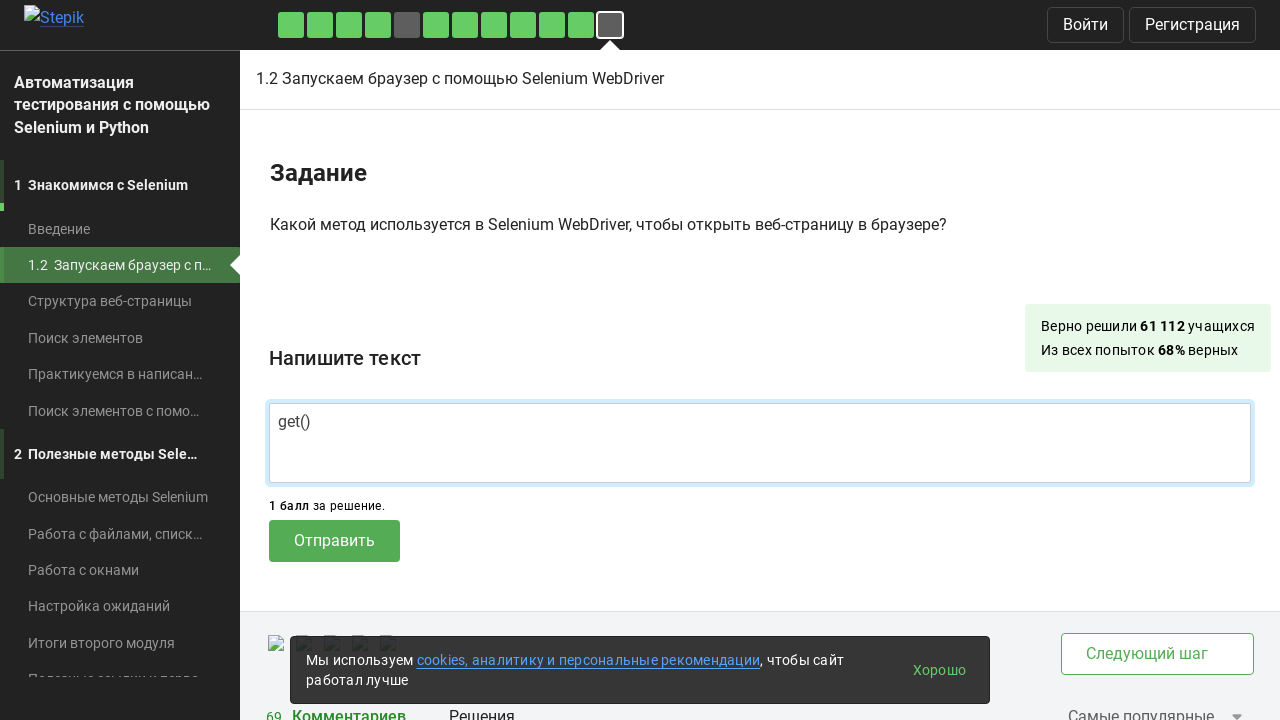

Waited for submit button to be visible
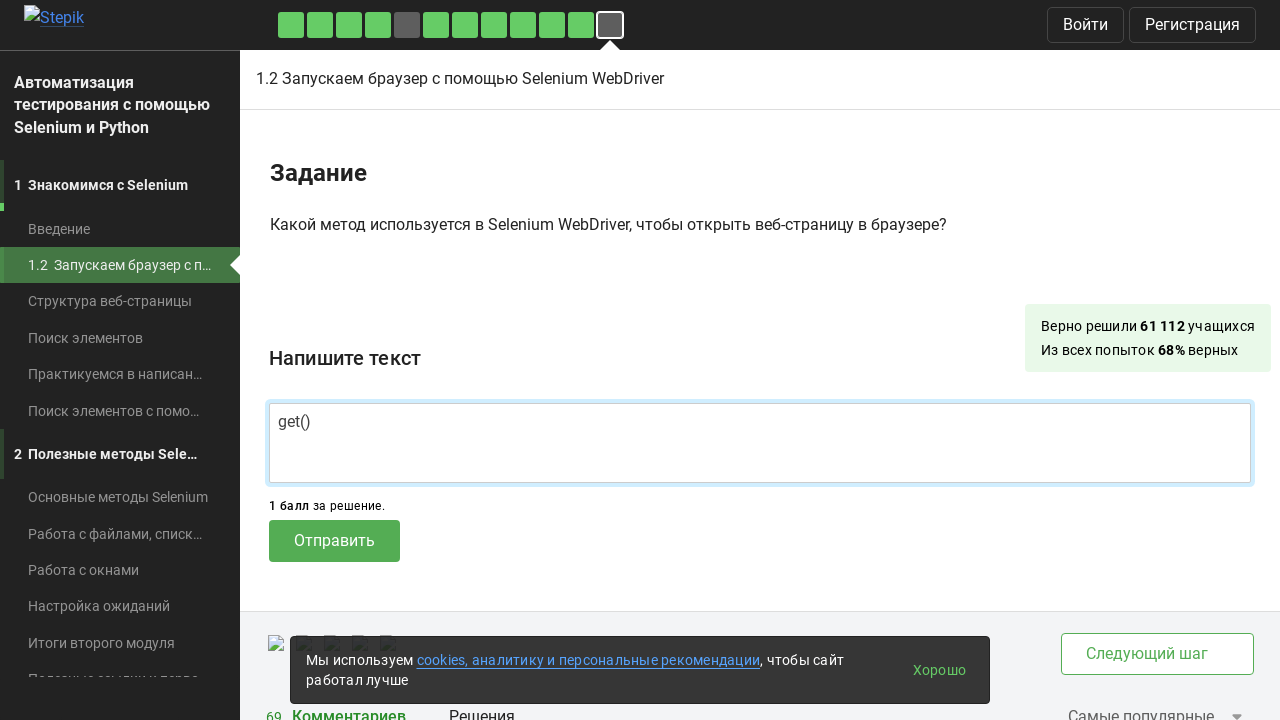

Clicked submit button to submit the answer at (334, 541) on .submit-submission
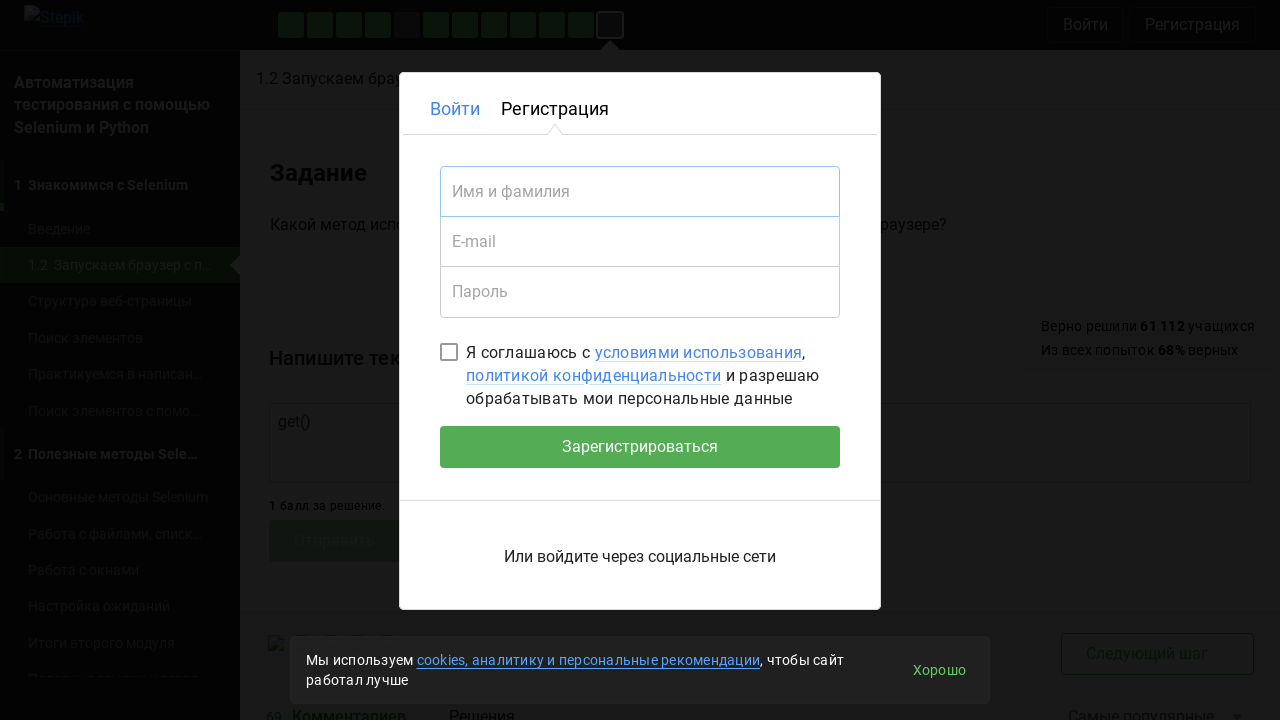

Waited 2 seconds for submission to process
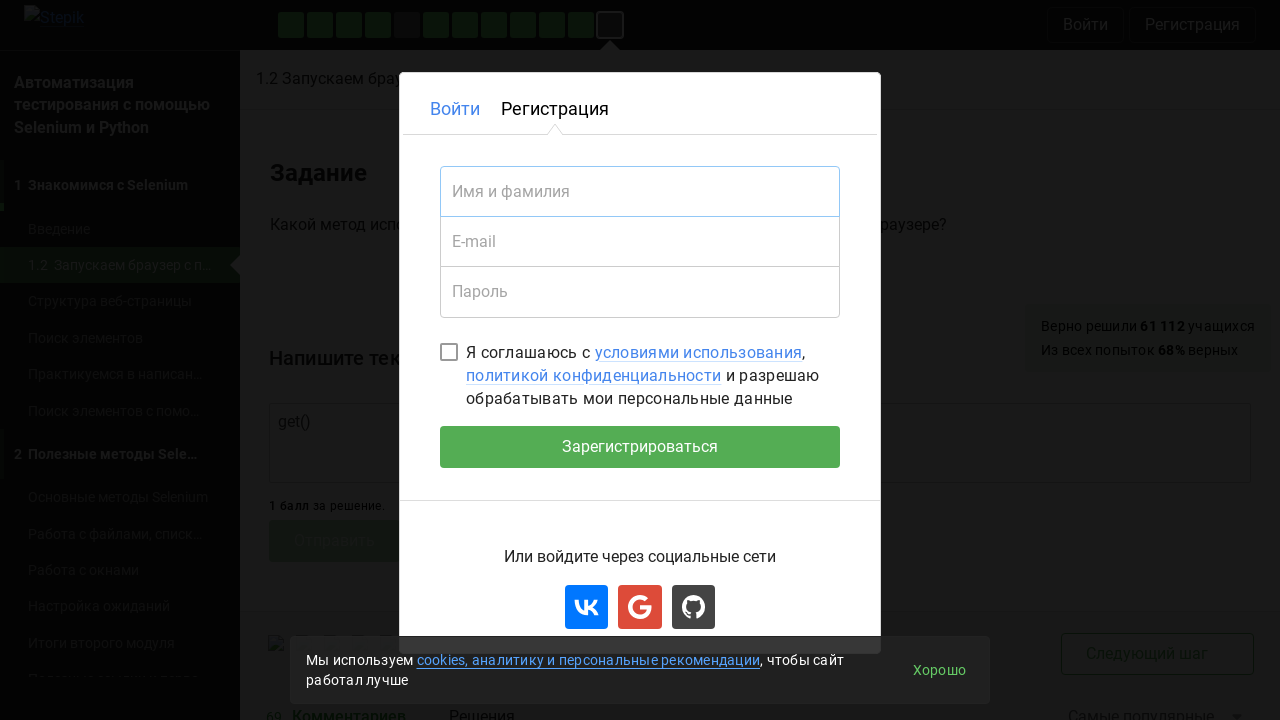

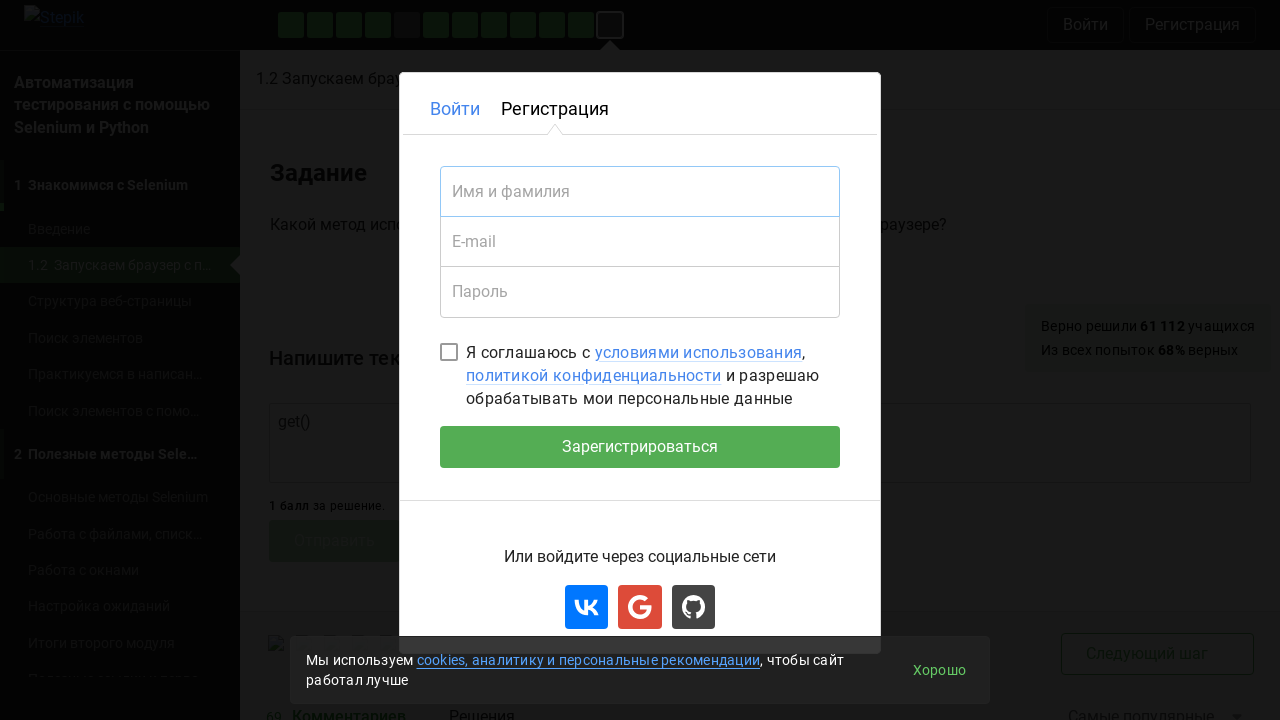